Tests complete order flow from adding items to cart through checkout to order confirmation

Starting URL: https://www.saucedemo.com/

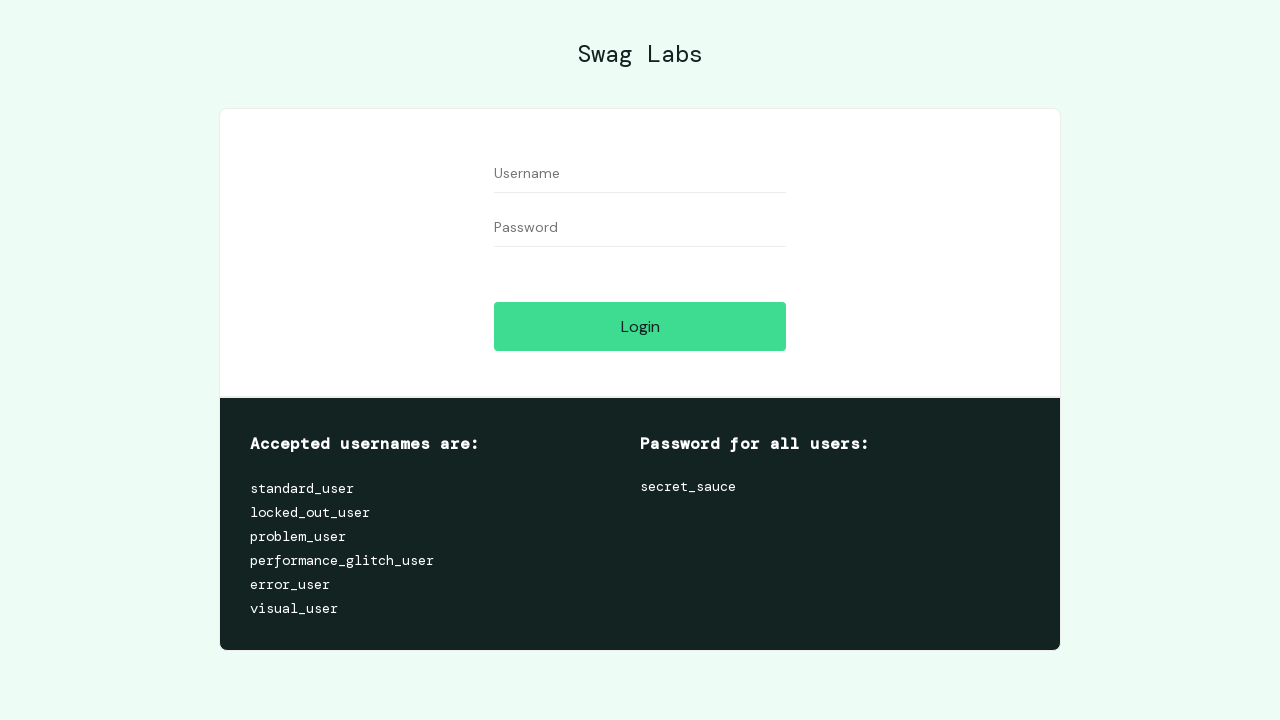

Filled username field with 'standard_user' on #user-name
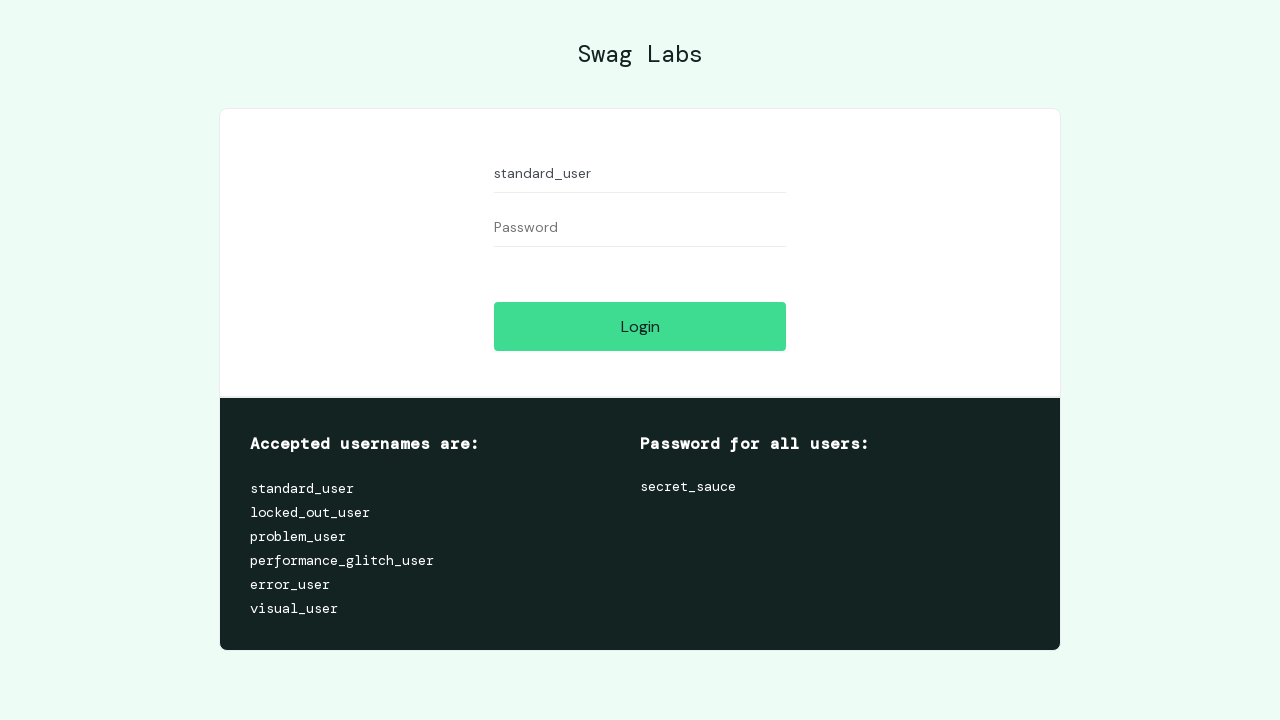

Filled password field with 'secret_sauce' on #password
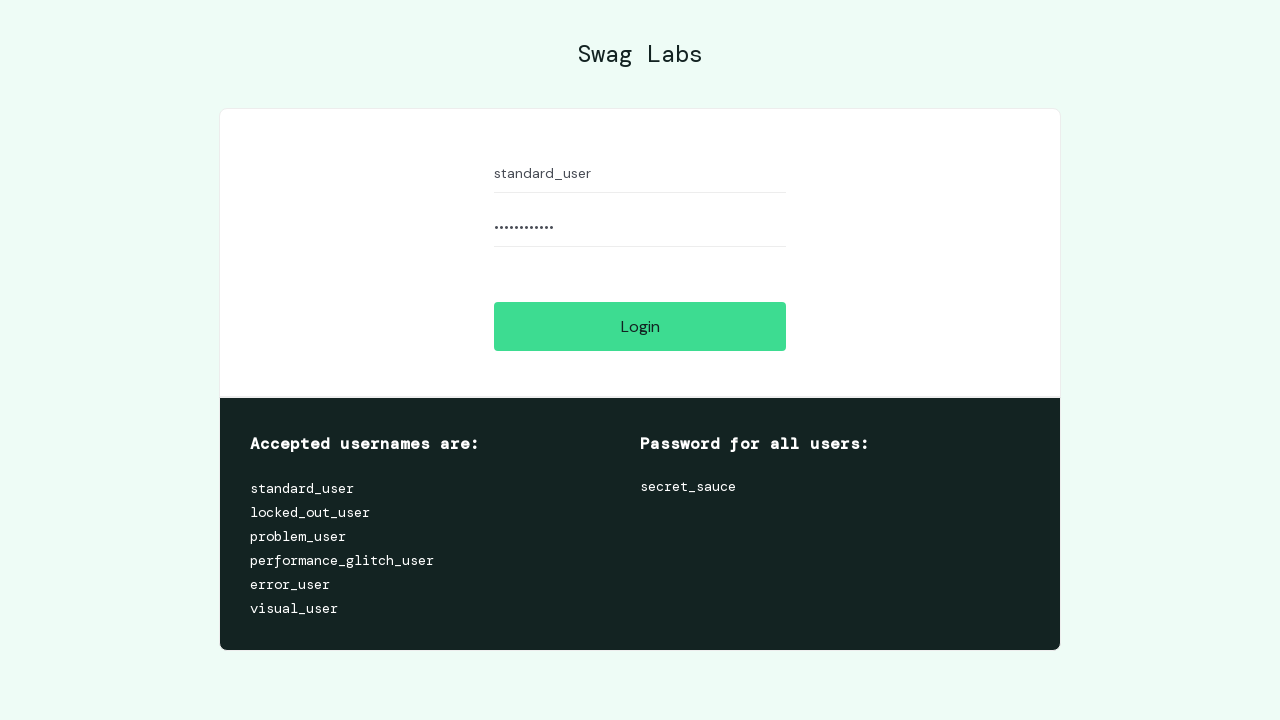

Clicked login button at (640, 326) on #login-button
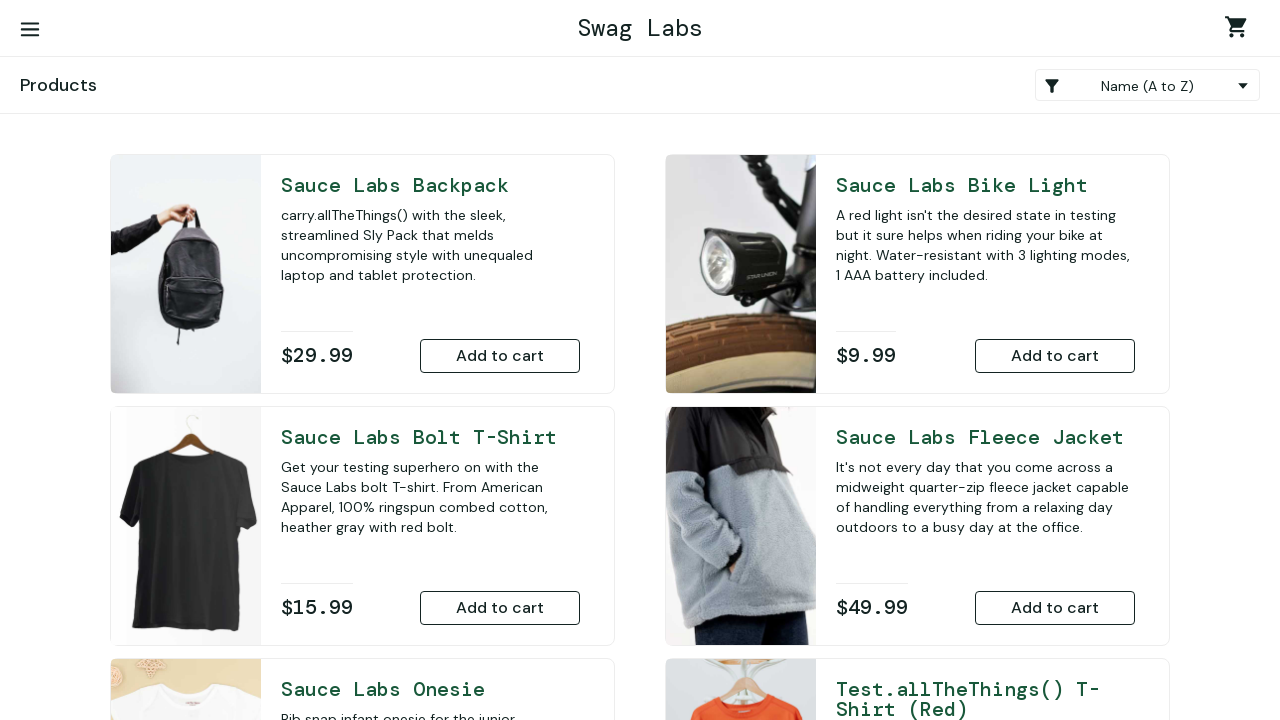

Inventory buttons loaded
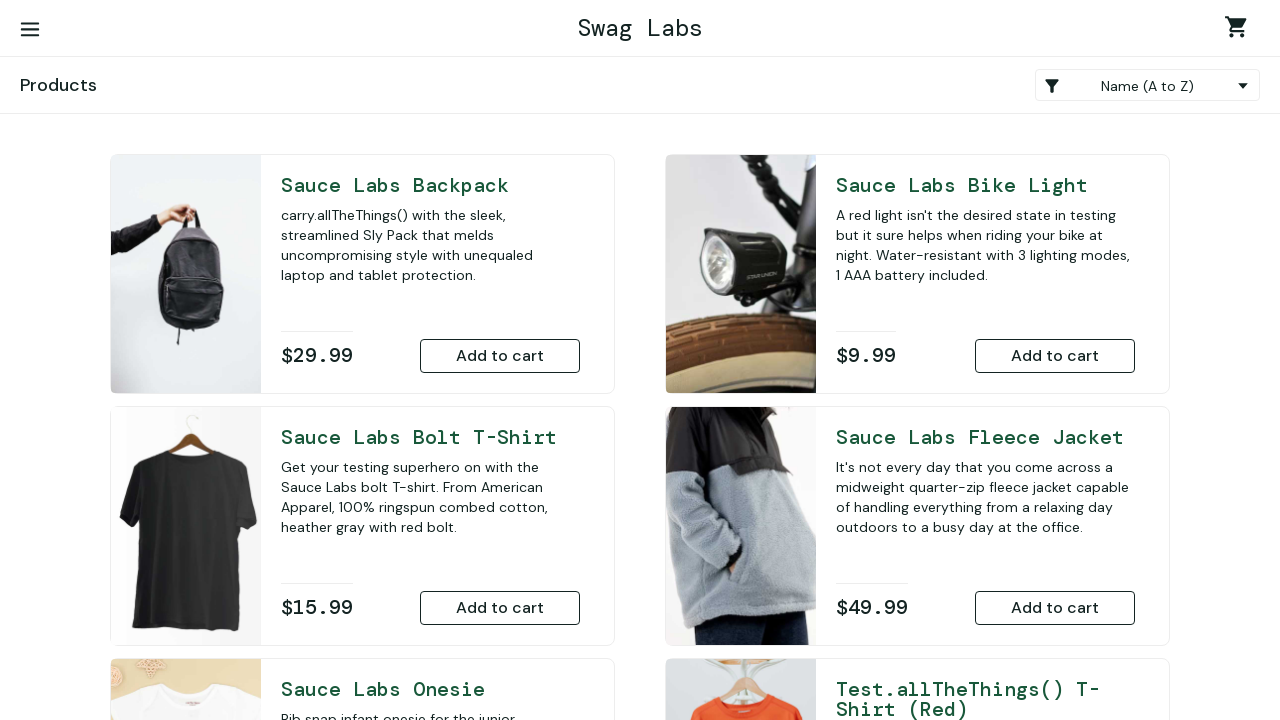

Clicked 'Add to Cart' button for an item at (500, 356) on .btn_inventory >> nth=0
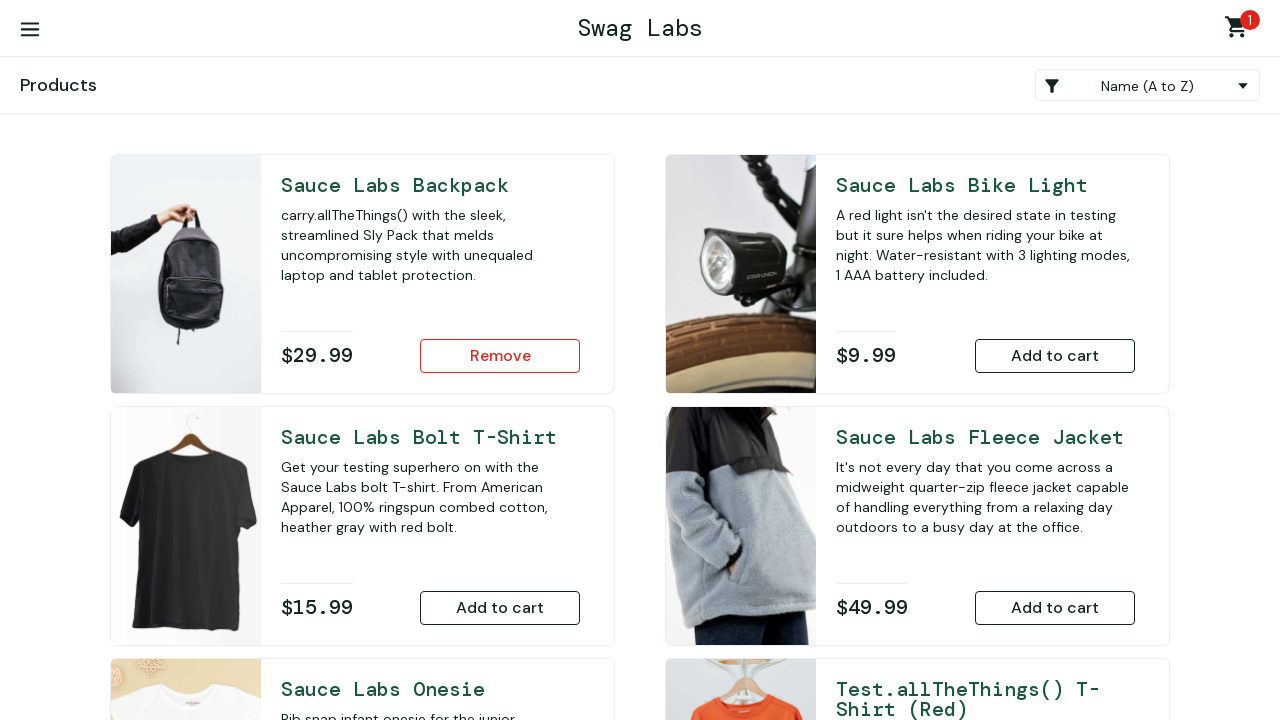

Clicked 'Add to Cart' button for an item at (1055, 356) on .btn_inventory >> nth=1
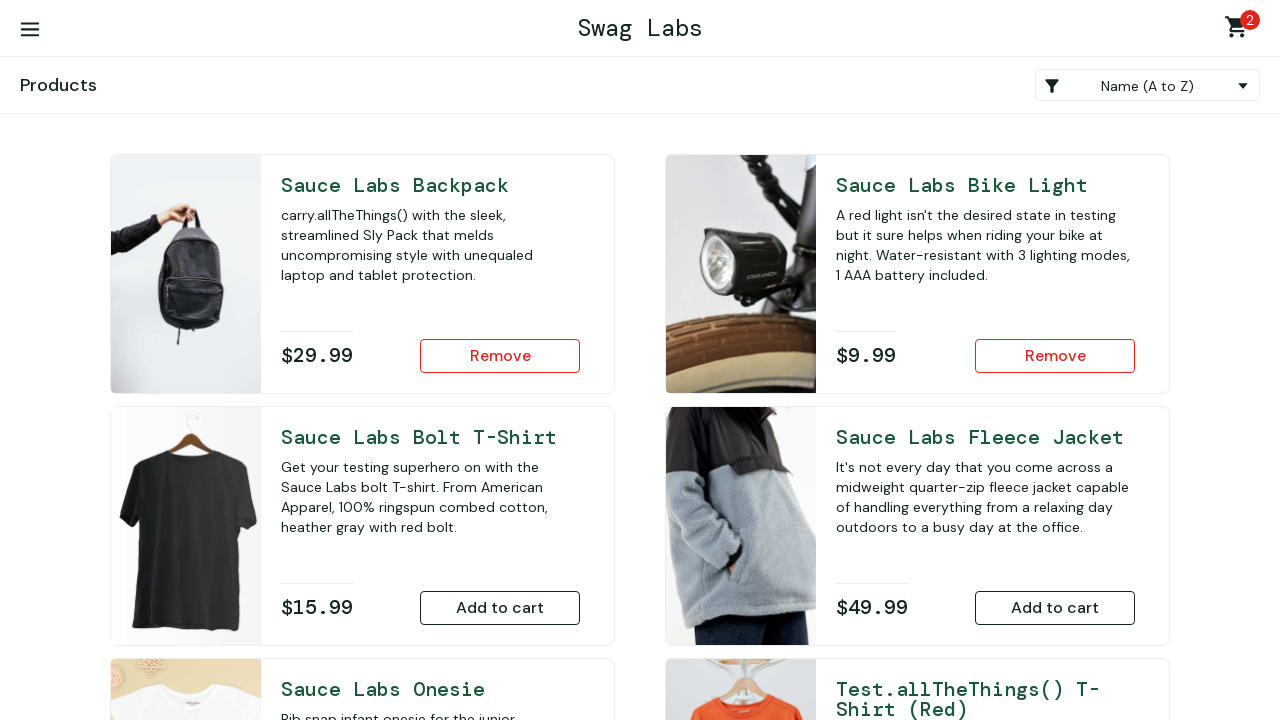

Clicked 'Add to Cart' button for an item at (500, 608) on .btn_inventory >> nth=2
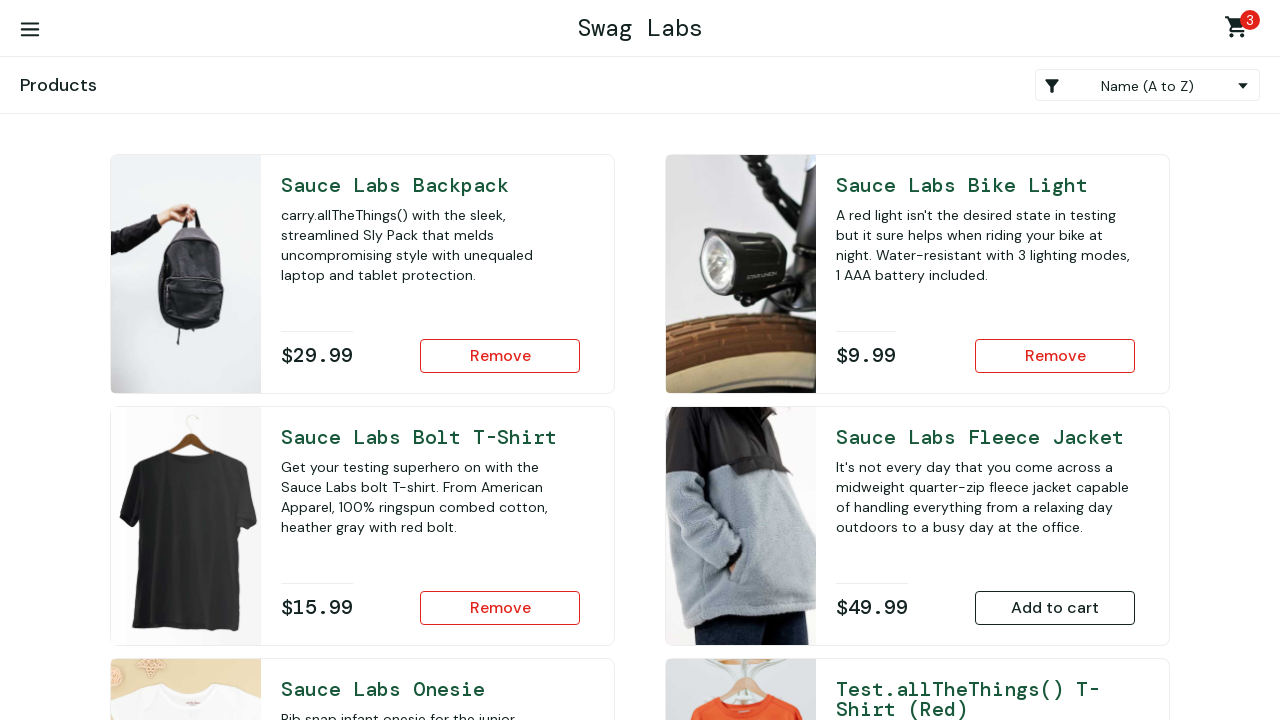

Clicked 'Add to Cart' button for an item at (1055, 608) on .btn_inventory >> nth=3
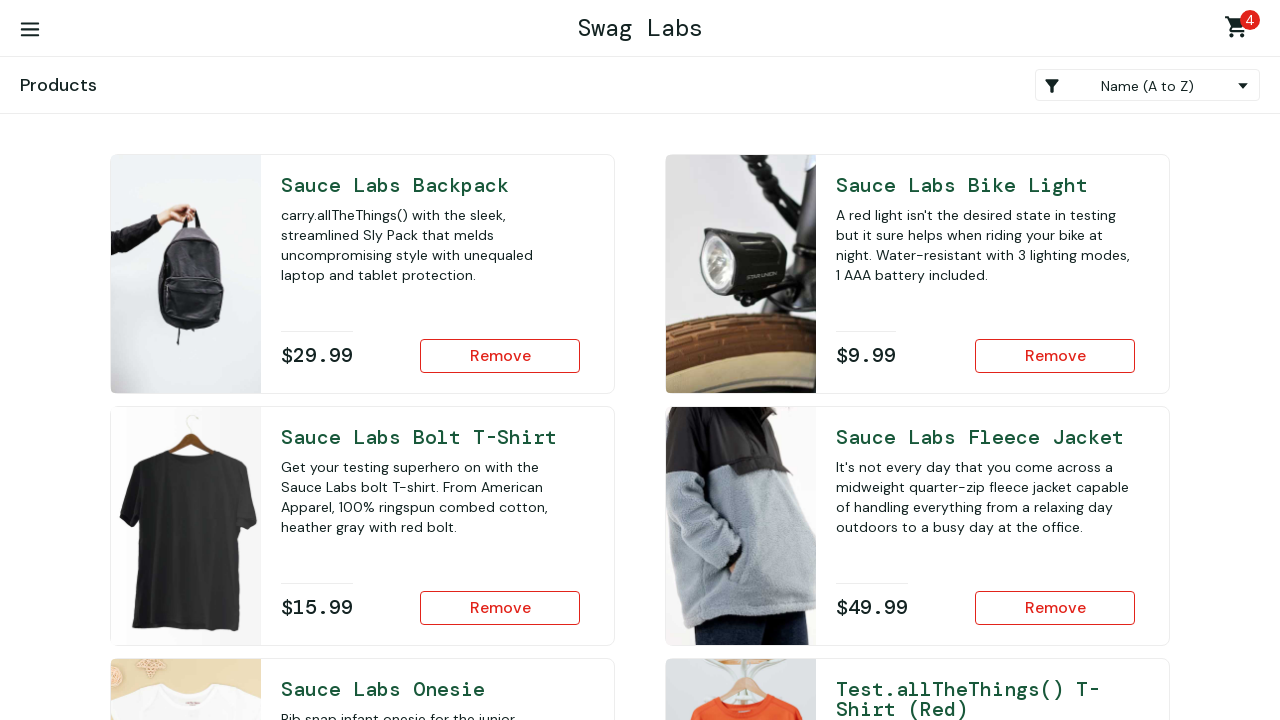

Clicked 'Add to Cart' button for an item at (500, 470) on .btn_inventory >> nth=4
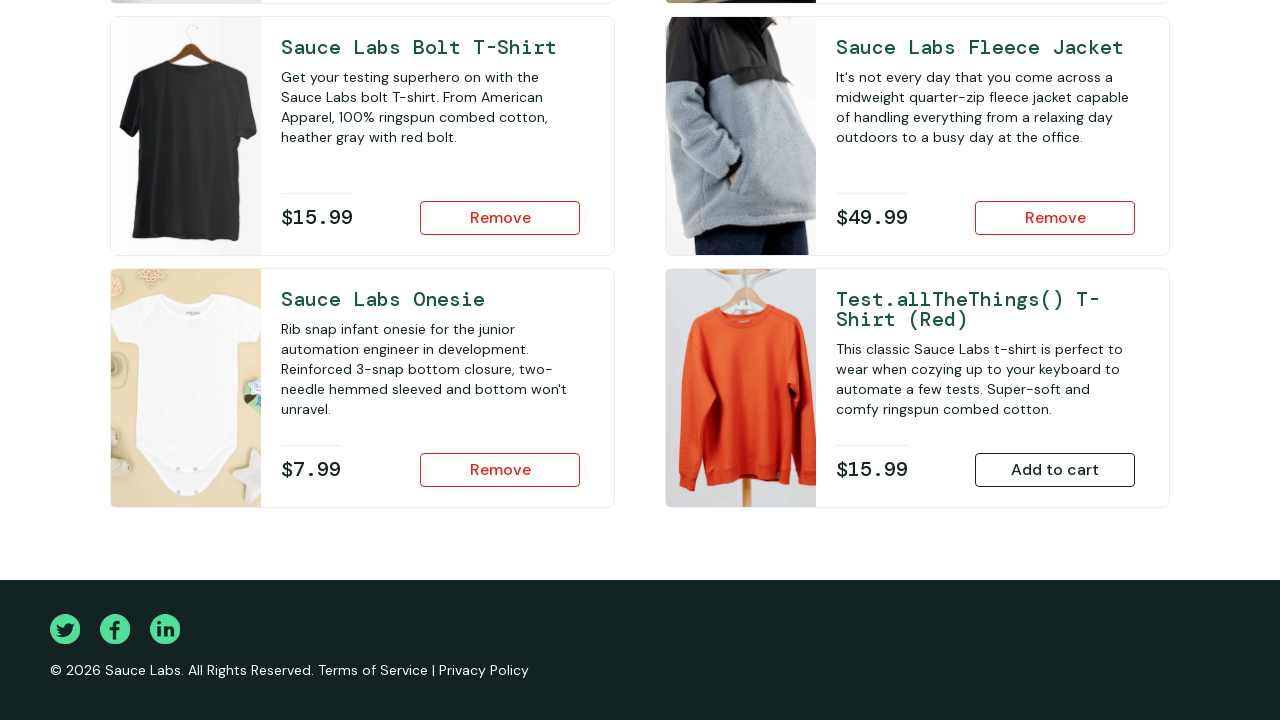

Clicked 'Add to Cart' button for an item at (1055, 470) on .btn_inventory >> nth=5
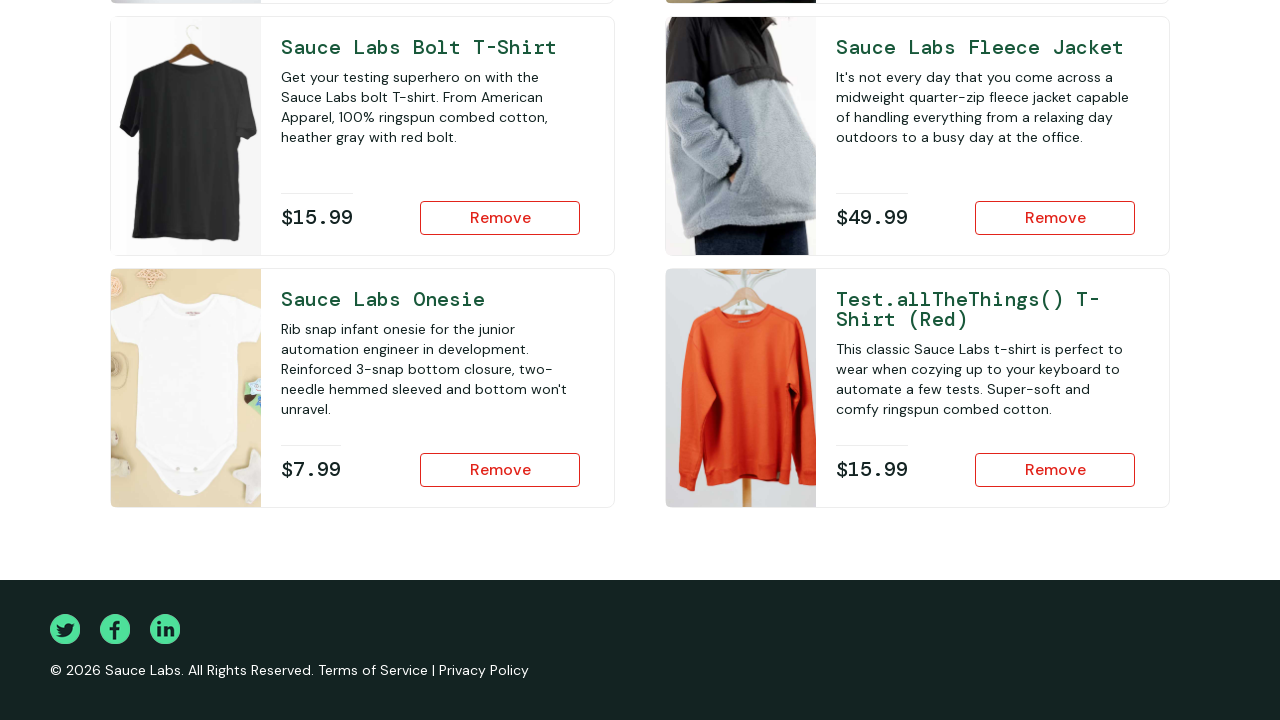

Clicked shopping cart icon to view cart at (1240, 30) on .shopping_cart_container
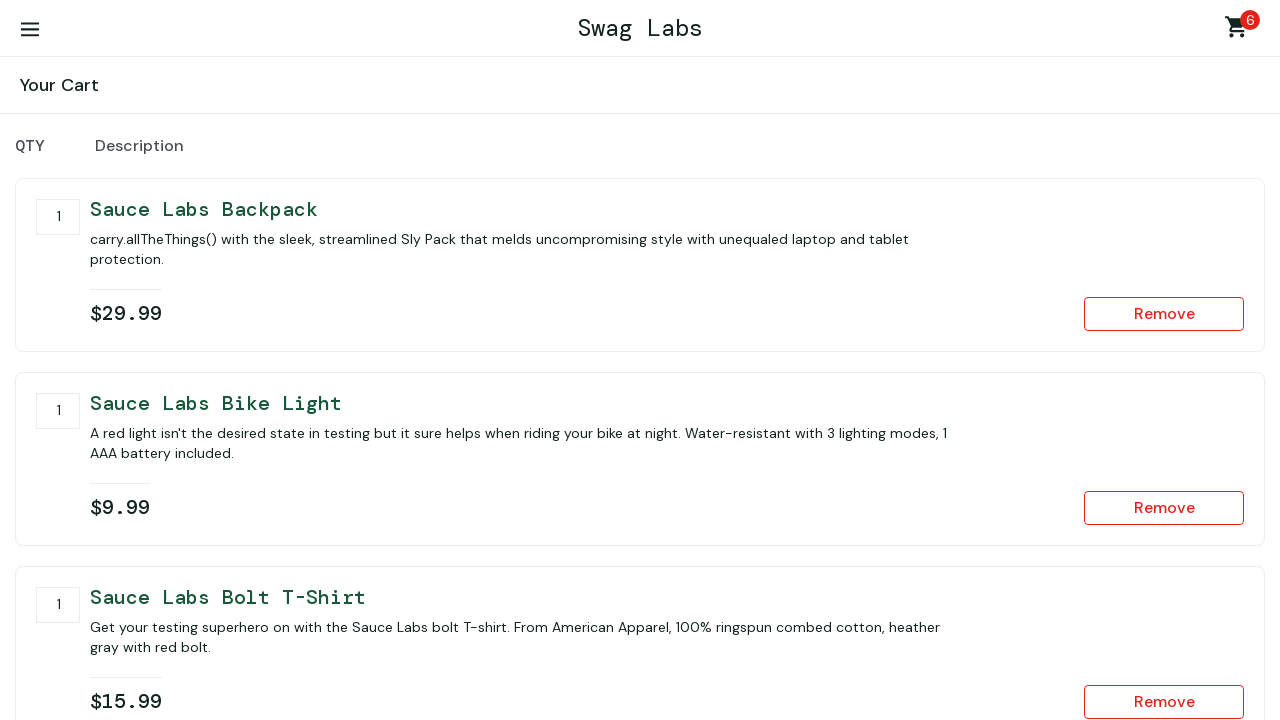

Checkout button loaded
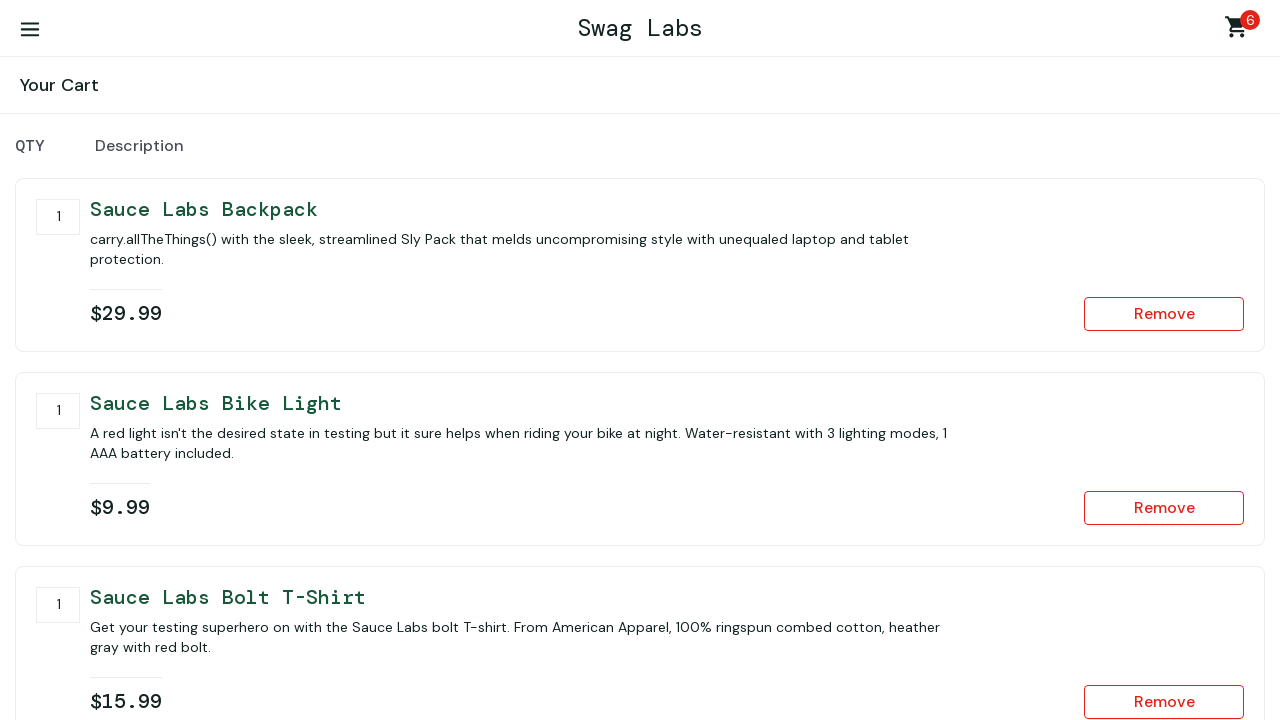

Clicked checkout button at (1155, 463) on #checkout
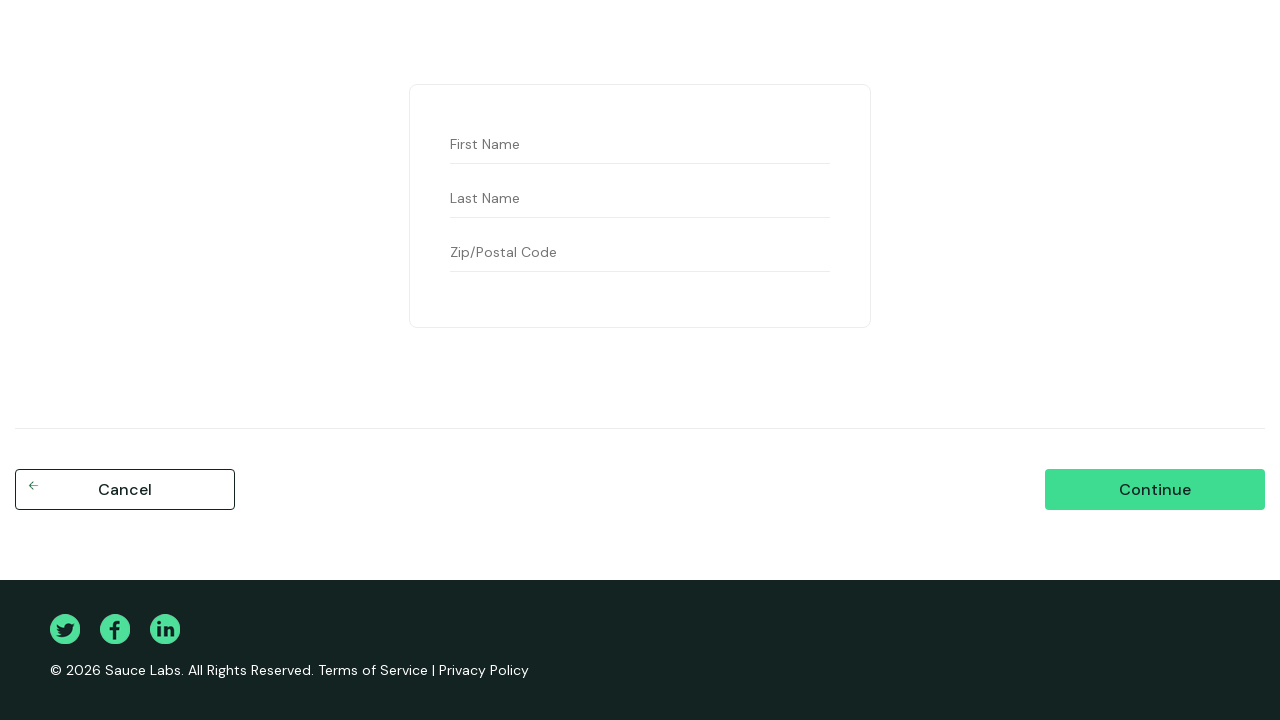

Filled first name field with 'Okan' on #first-name
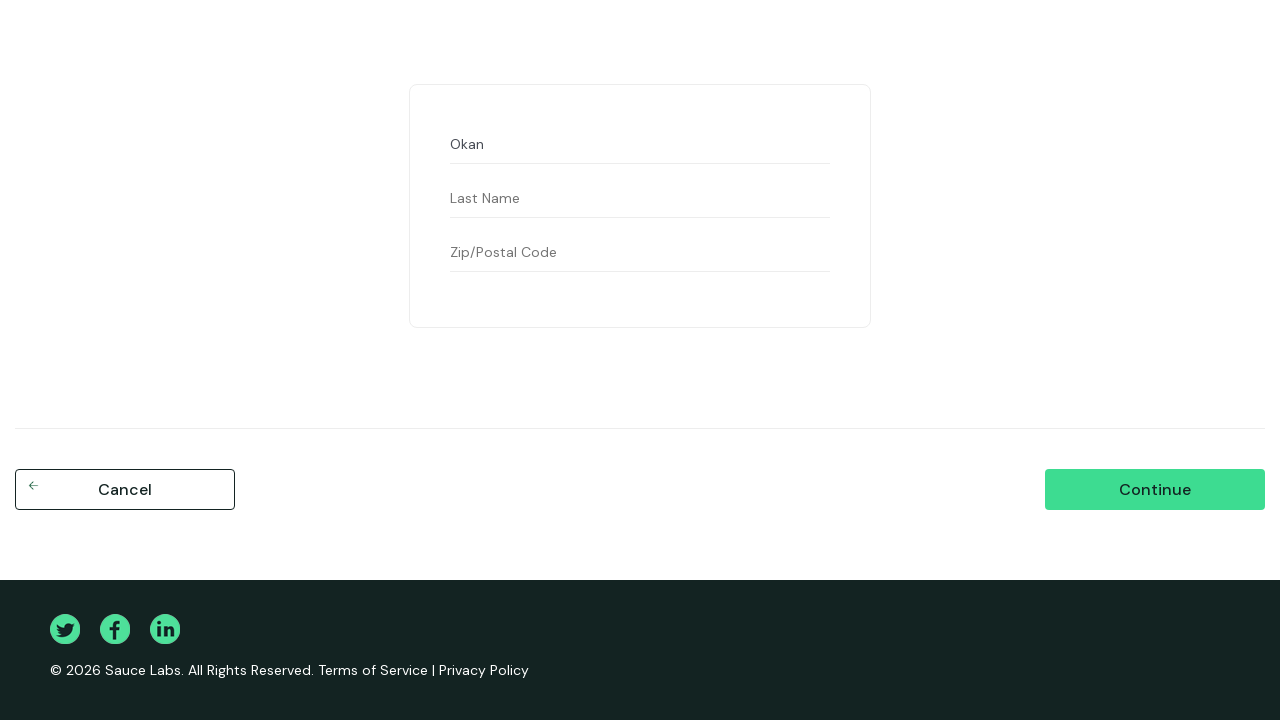

Filled last name field with 'Yılmaz' on #last-name
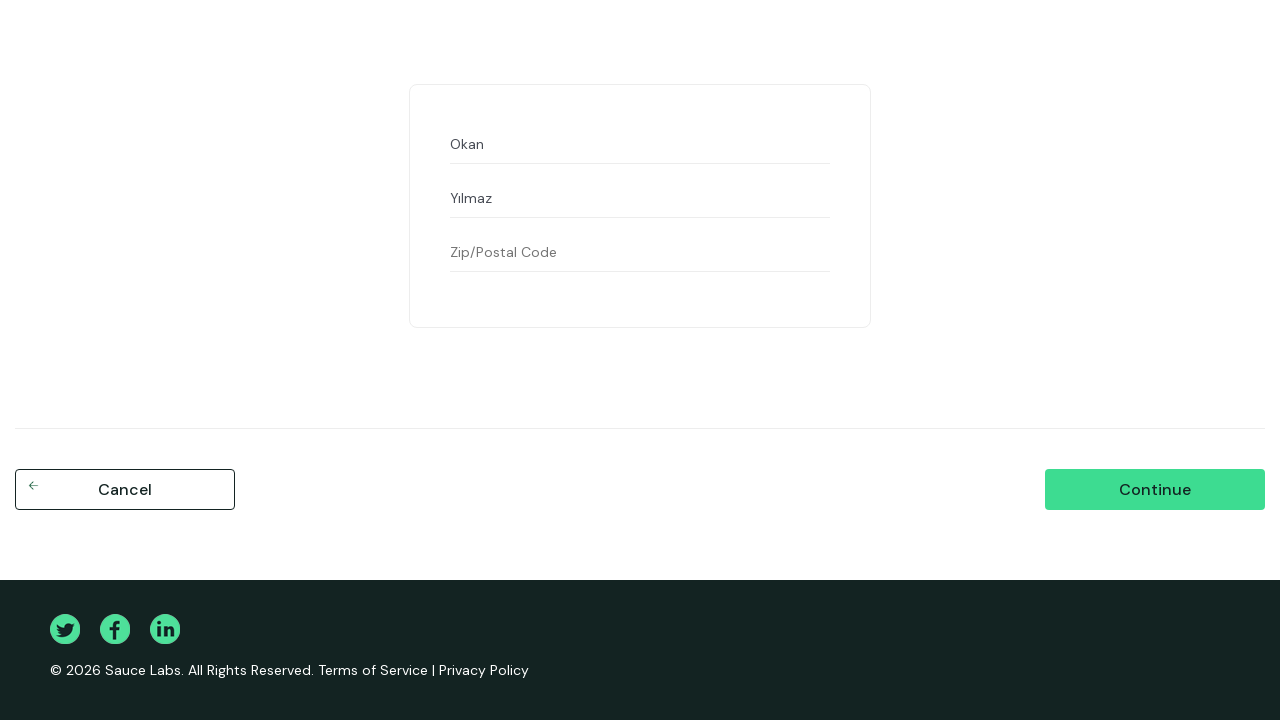

Filled postal code field with '0000' on #postal-code
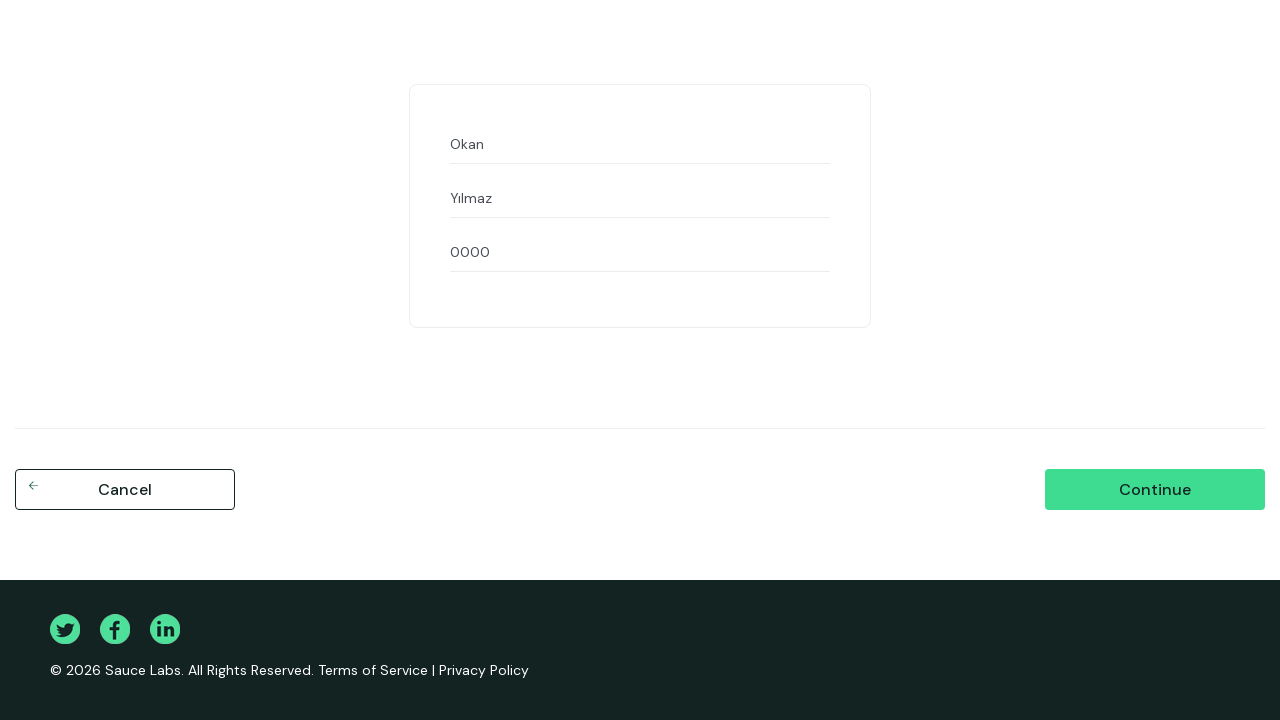

Clicked continue button to proceed to order review at (1155, 490) on #continue
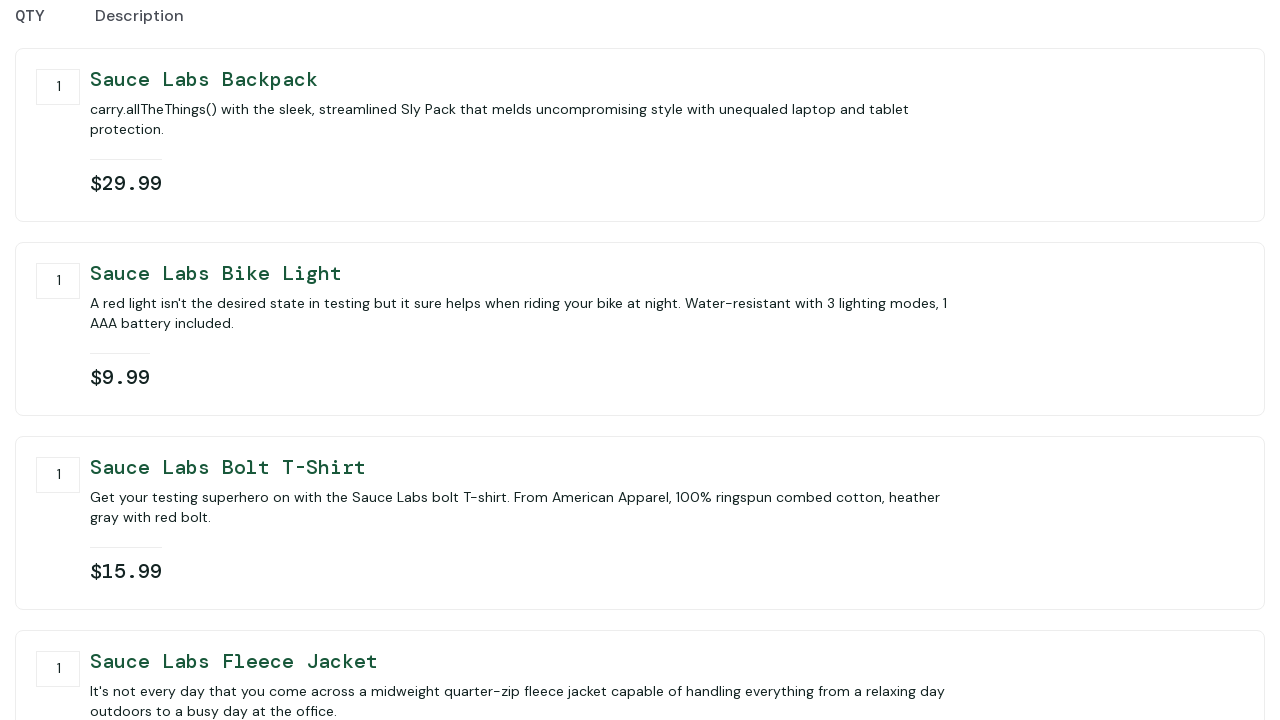

Finish button loaded on order review page
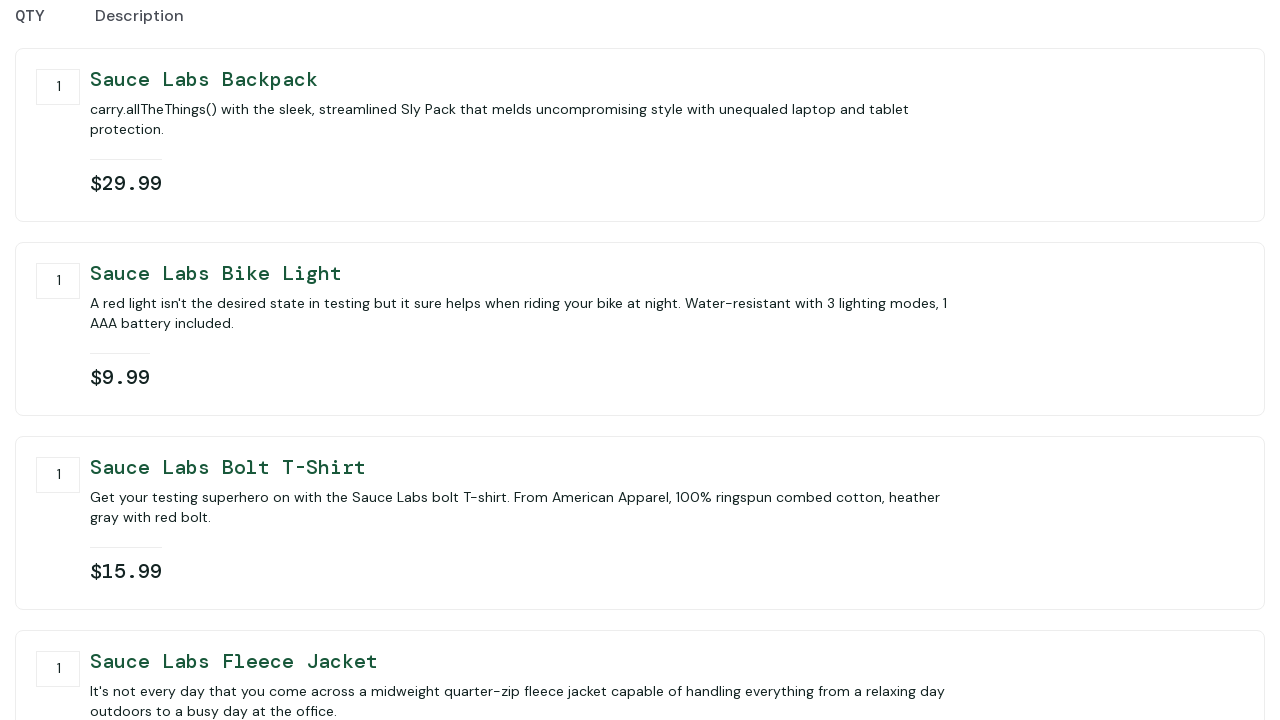

Clicked finish button to complete order at (1155, 463) on #finish
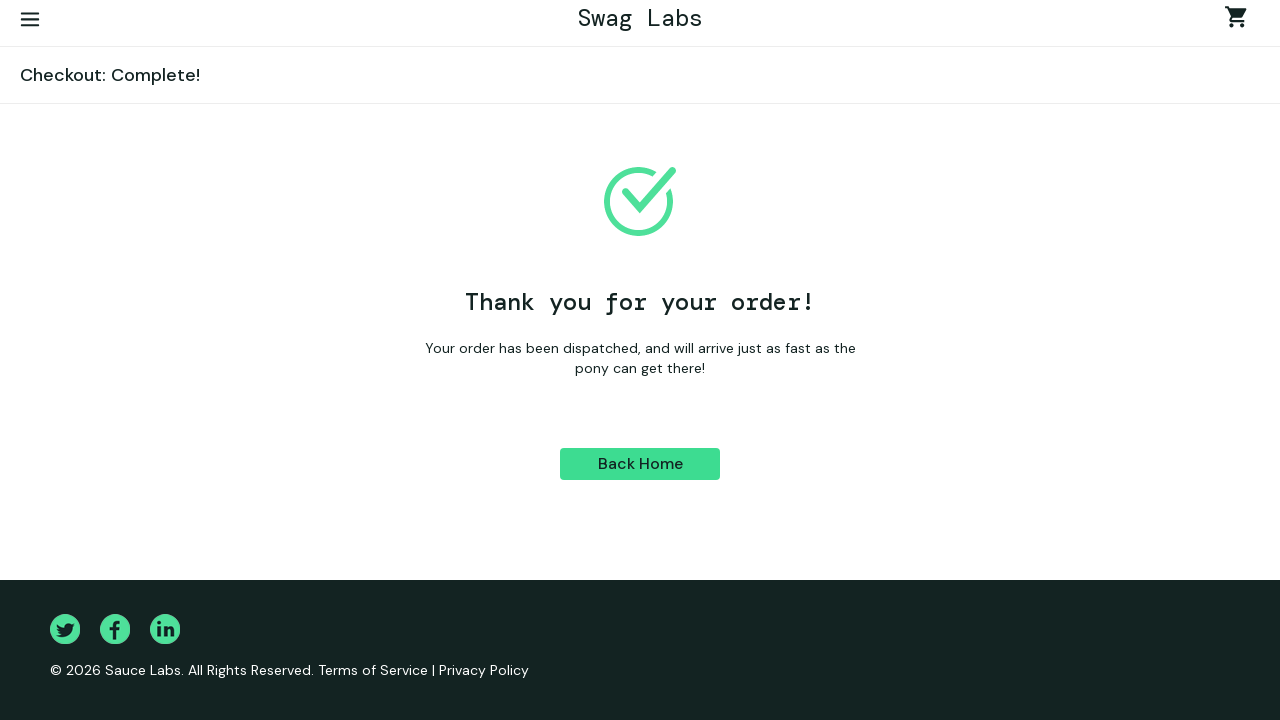

Order confirmation message loaded
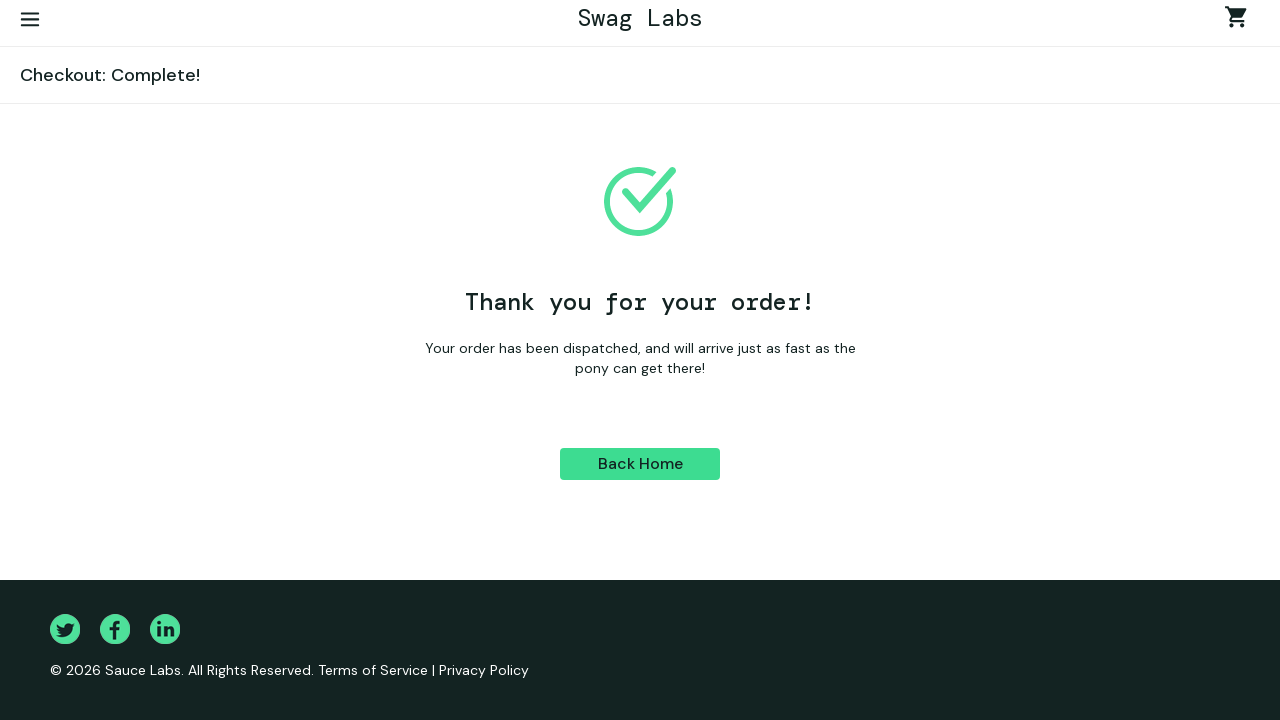

Retrieved order confirmation message text
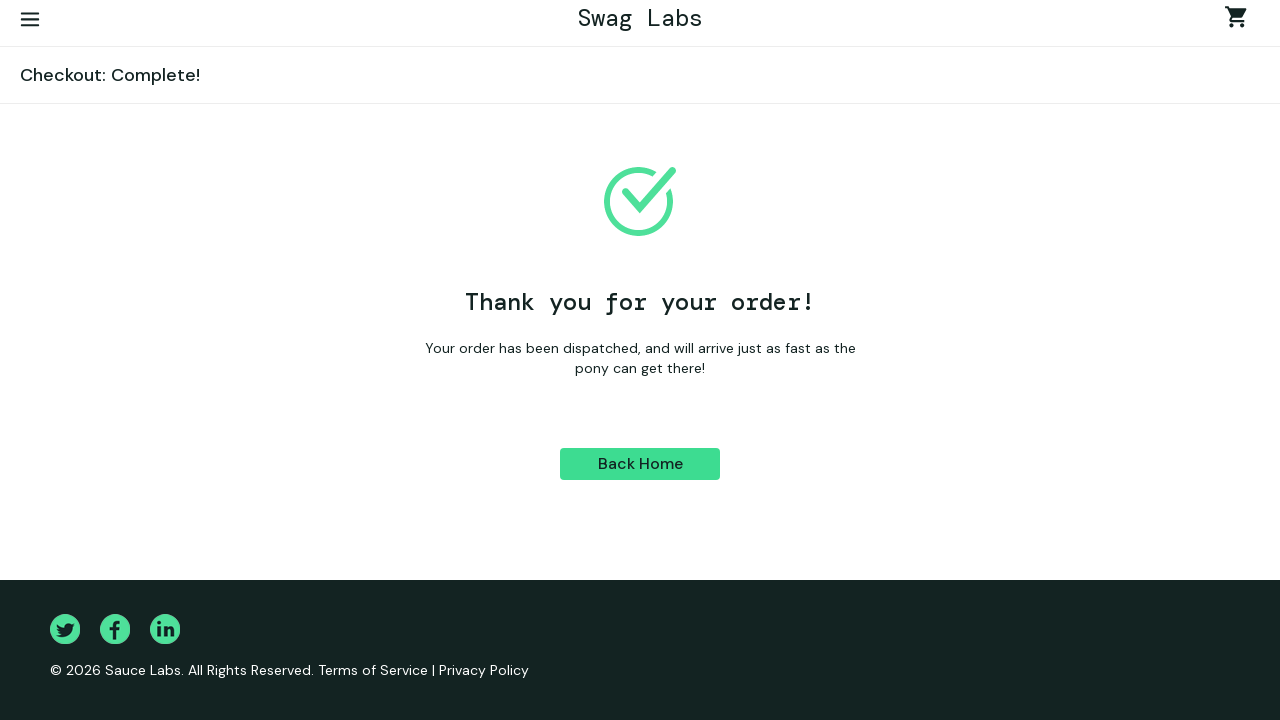

Verified order confirmation message matches expected text
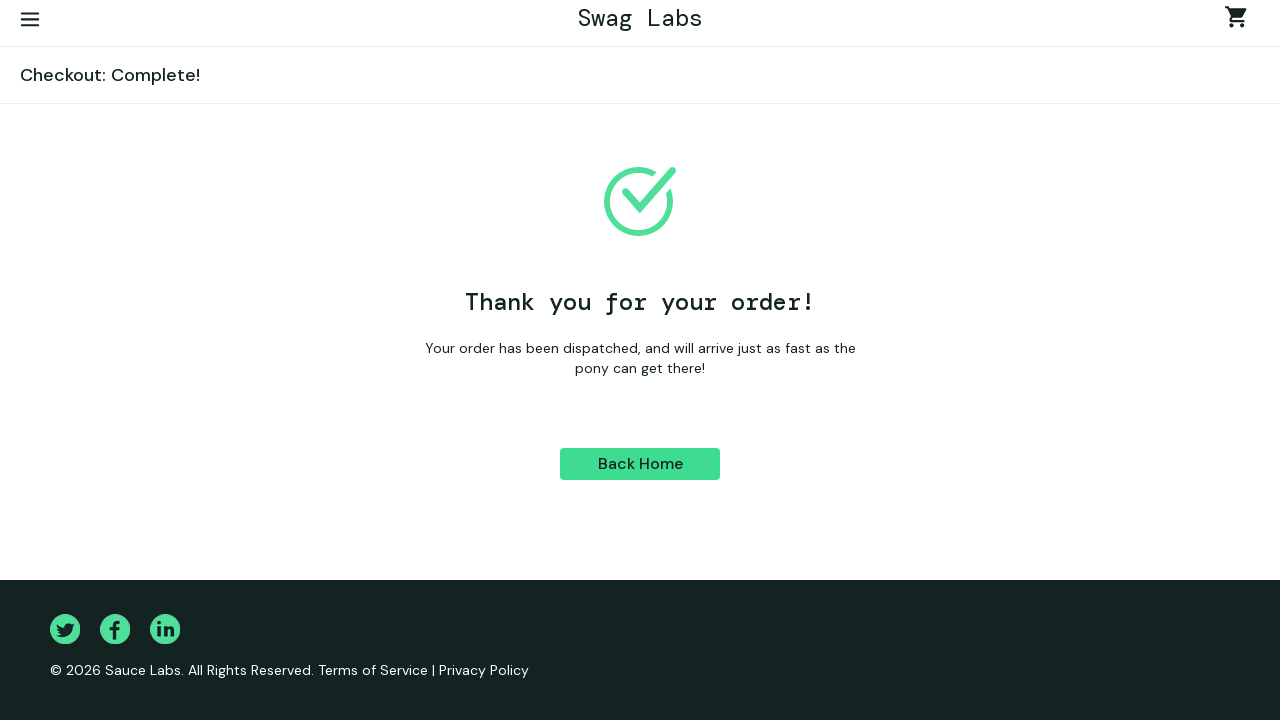

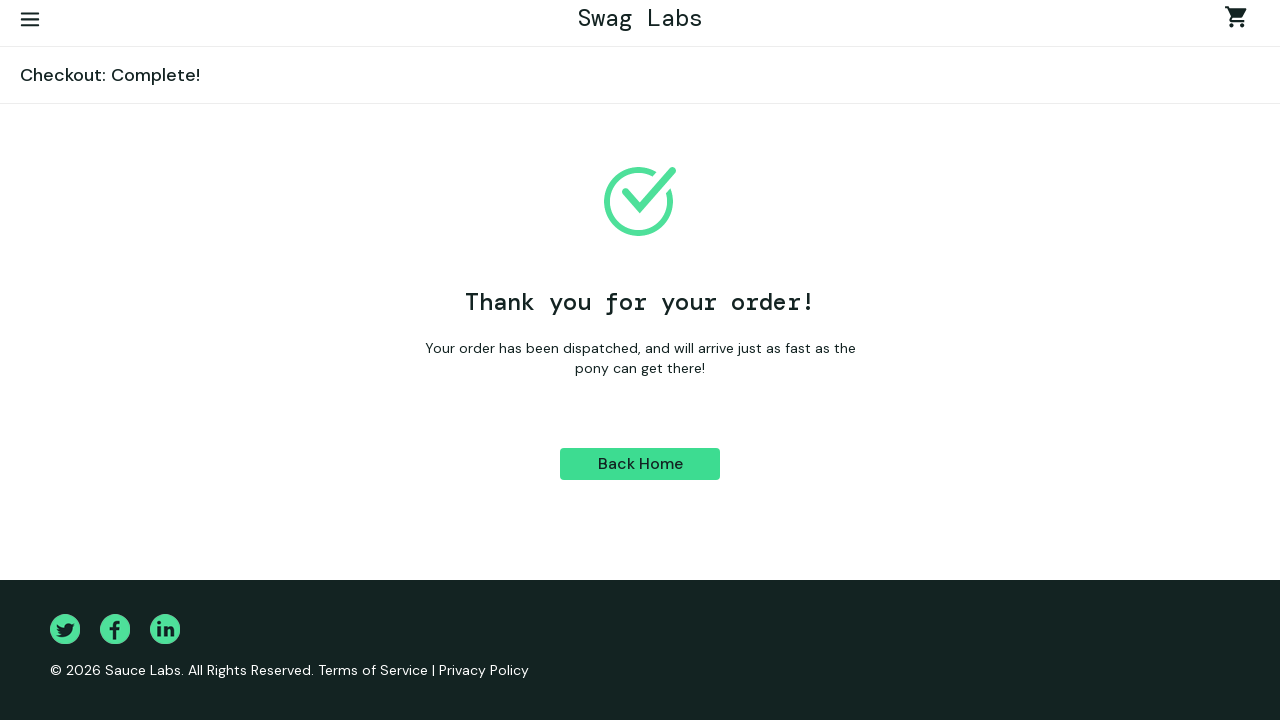